Navigates to the Form Authentication page and verifies the URL is correct

Starting URL: https://the-internet.herokuapp.com/

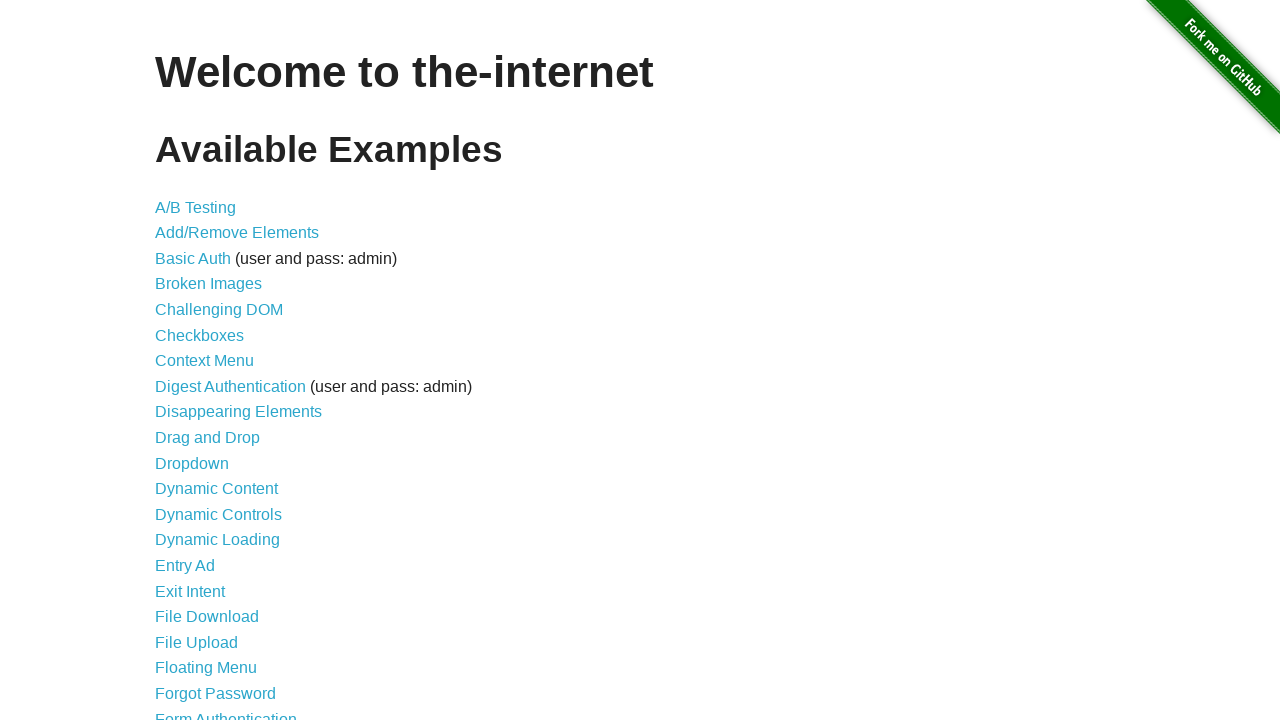

Clicked on Form Authentication link at (226, 712) on xpath=//a[text()='Form Authentication']
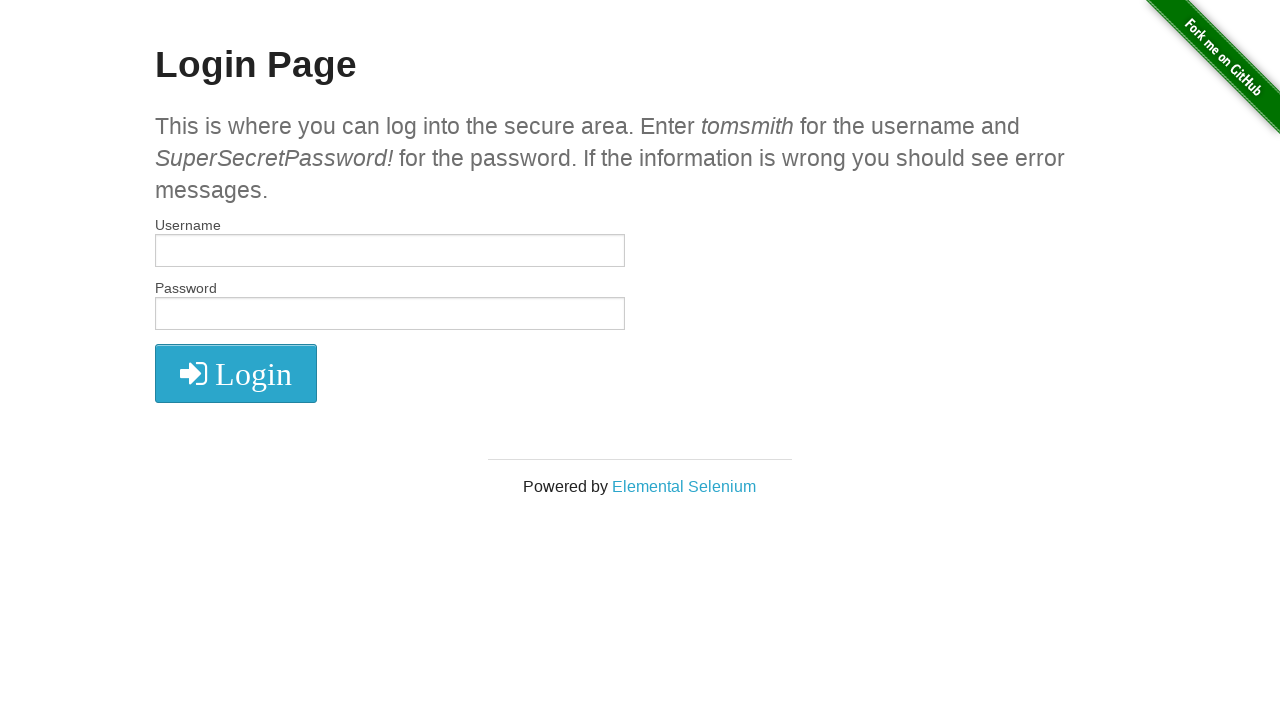

Navigated to Form Authentication page and verified URL contains '/login'
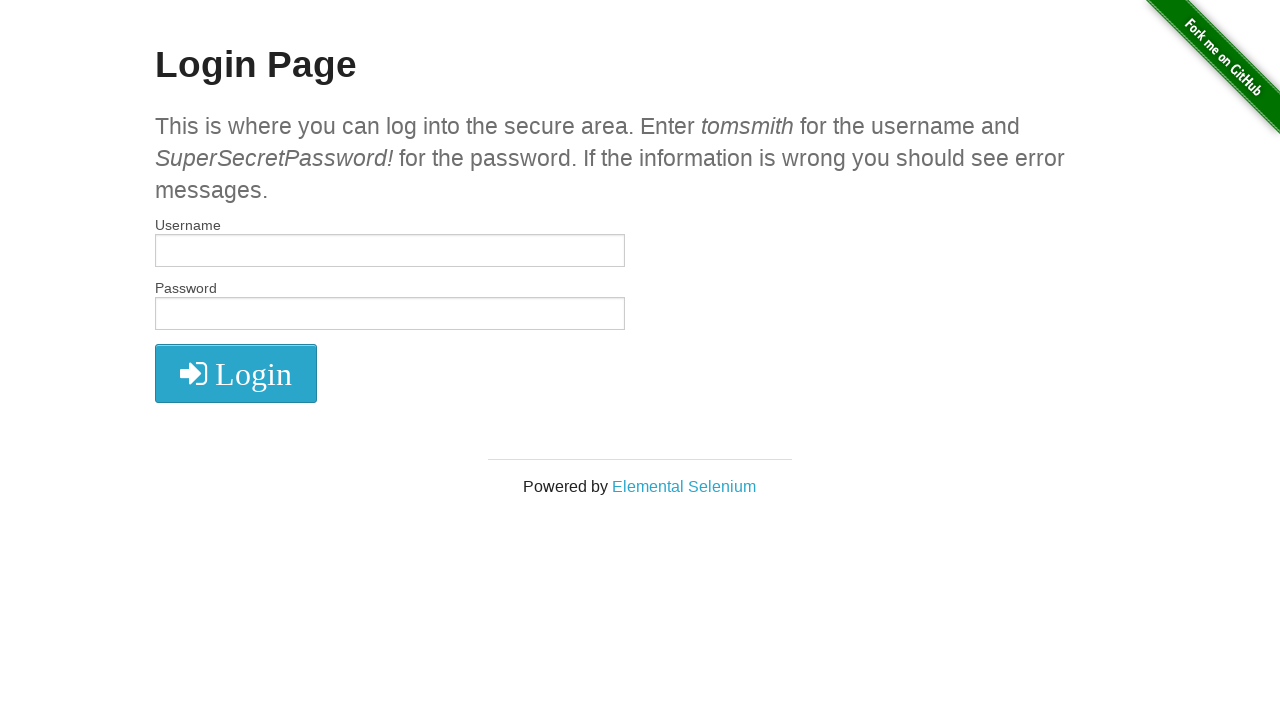

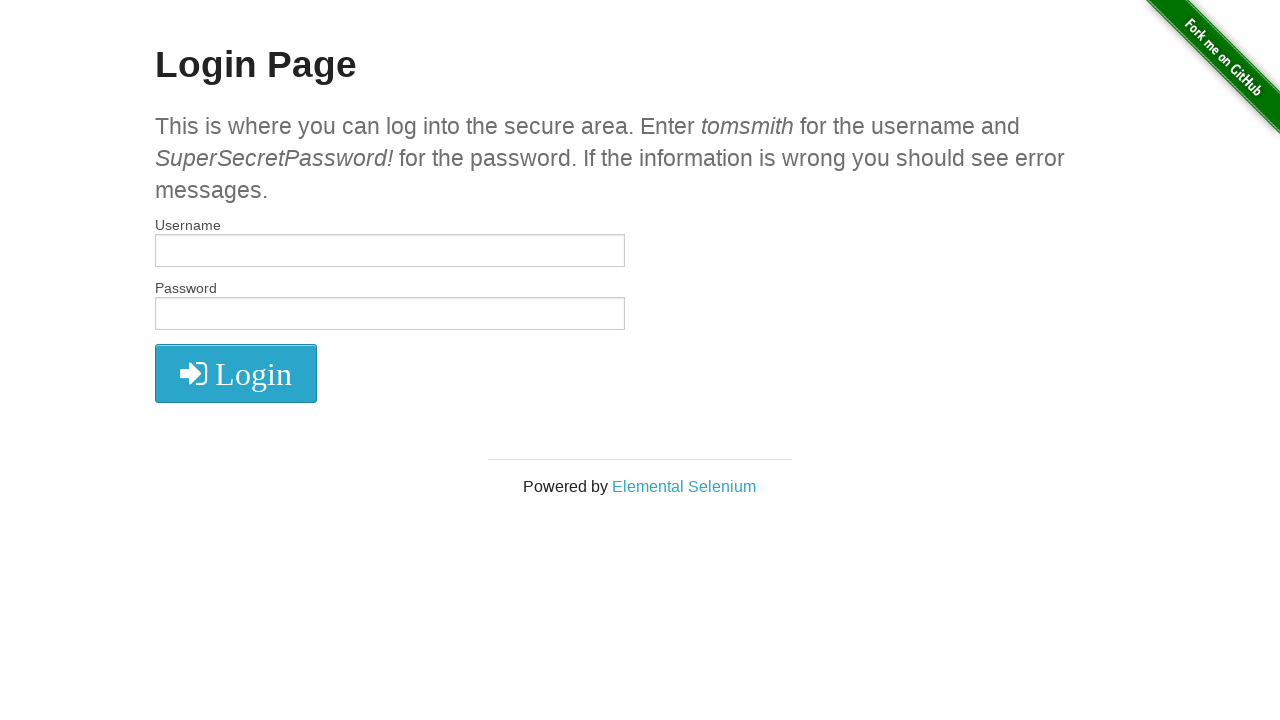